Tests various JavaScript alert popup interactions including simple alerts, timed alerts, confirm dialogs, and prompt dialogs on the DemoQA alerts page

Starting URL: https://demoqa.com/alerts

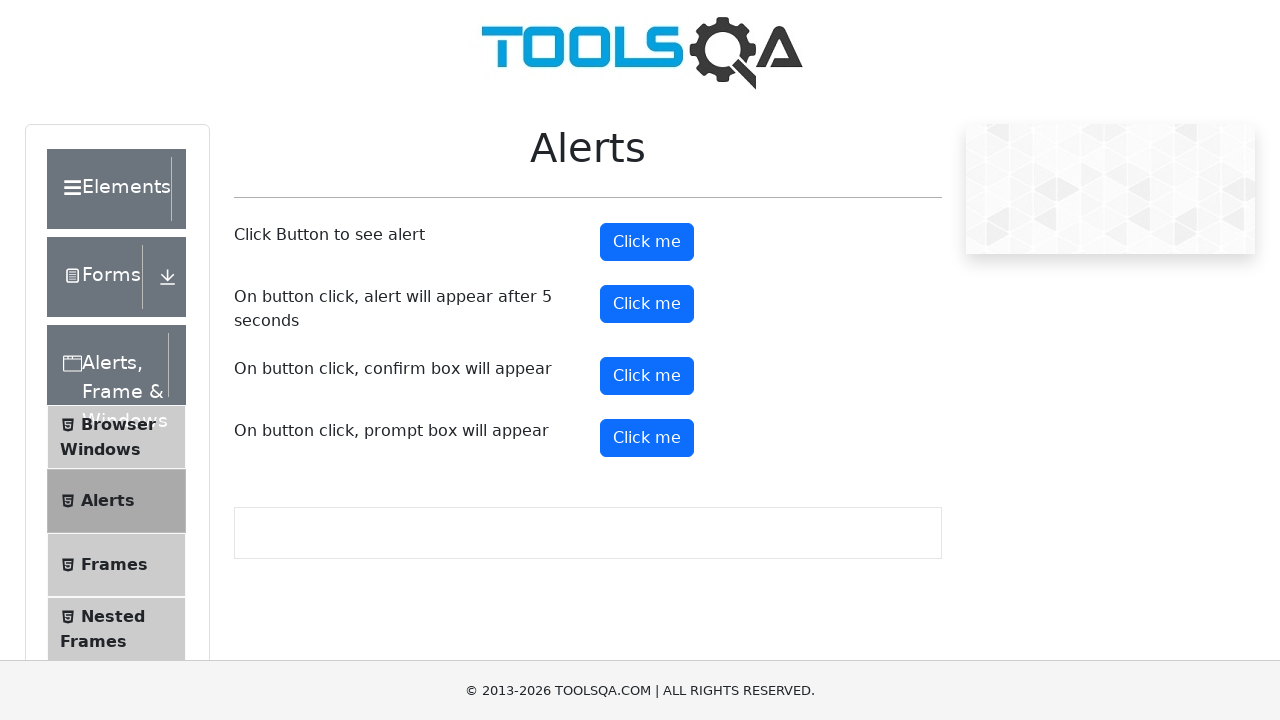

Navigated to DemoQA alerts page
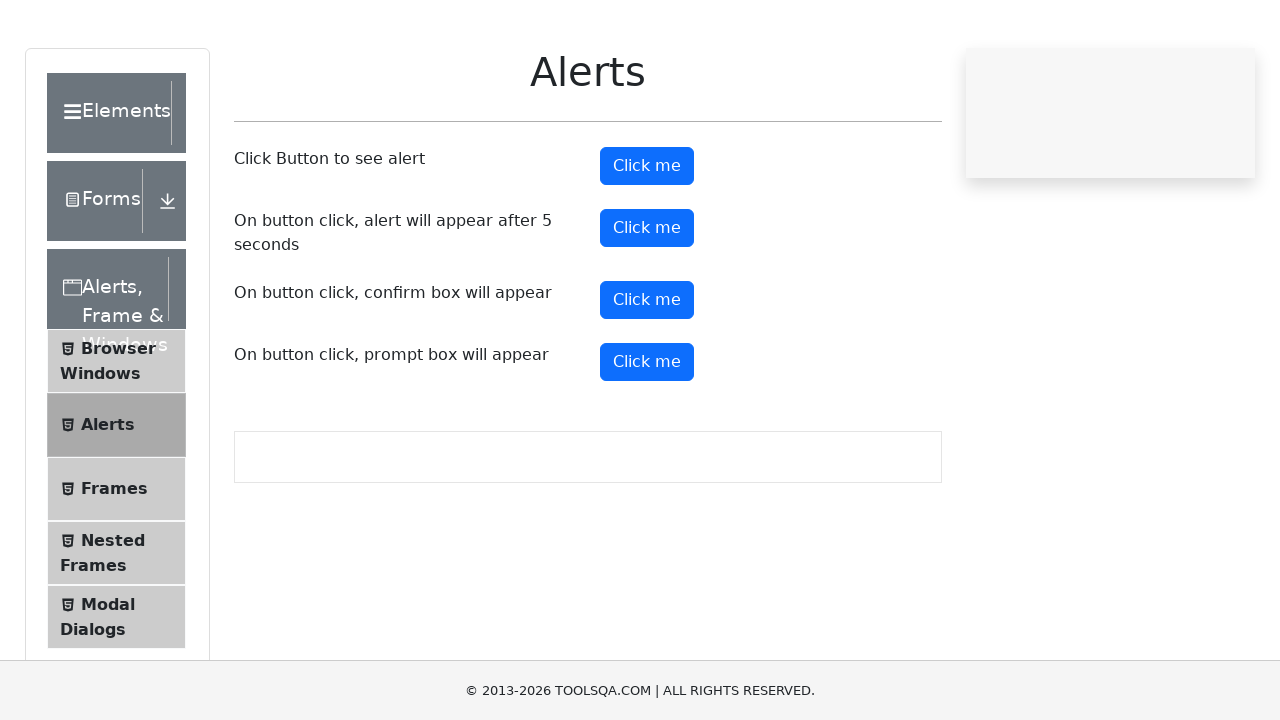

Clicked the simple alert button at (647, 242) on #alertButton
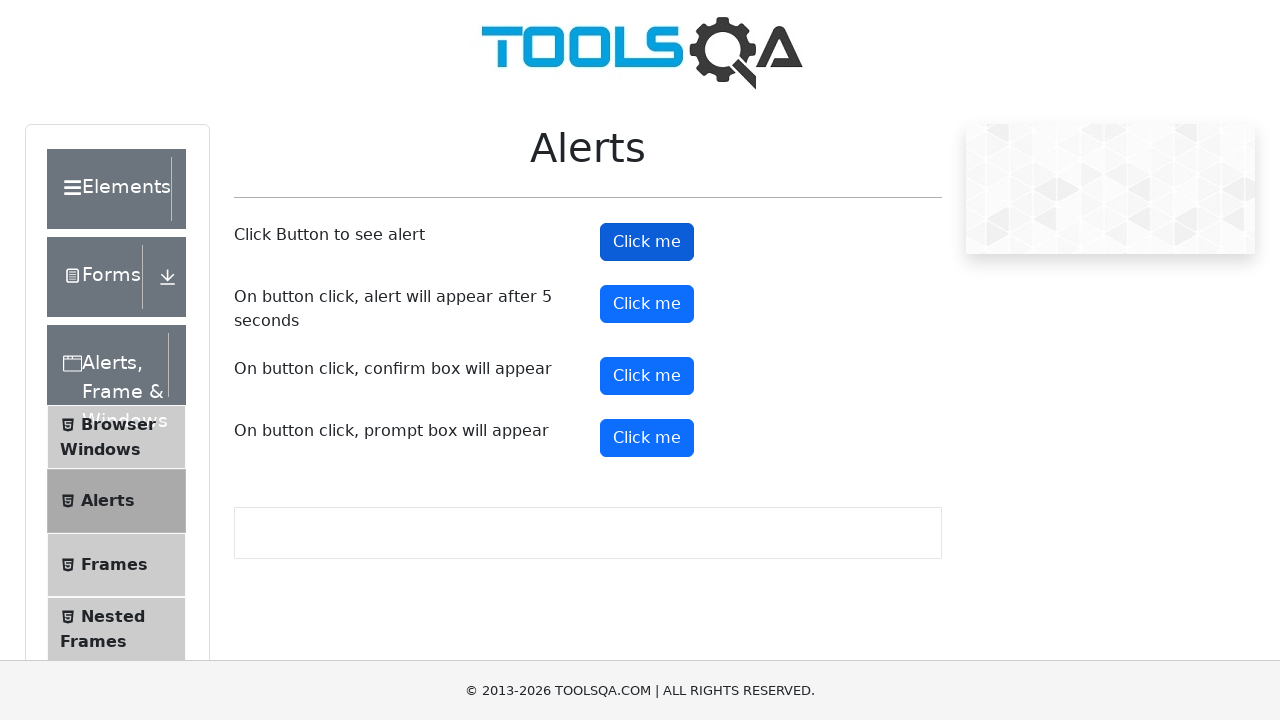

Set up dialog handler to accept alerts
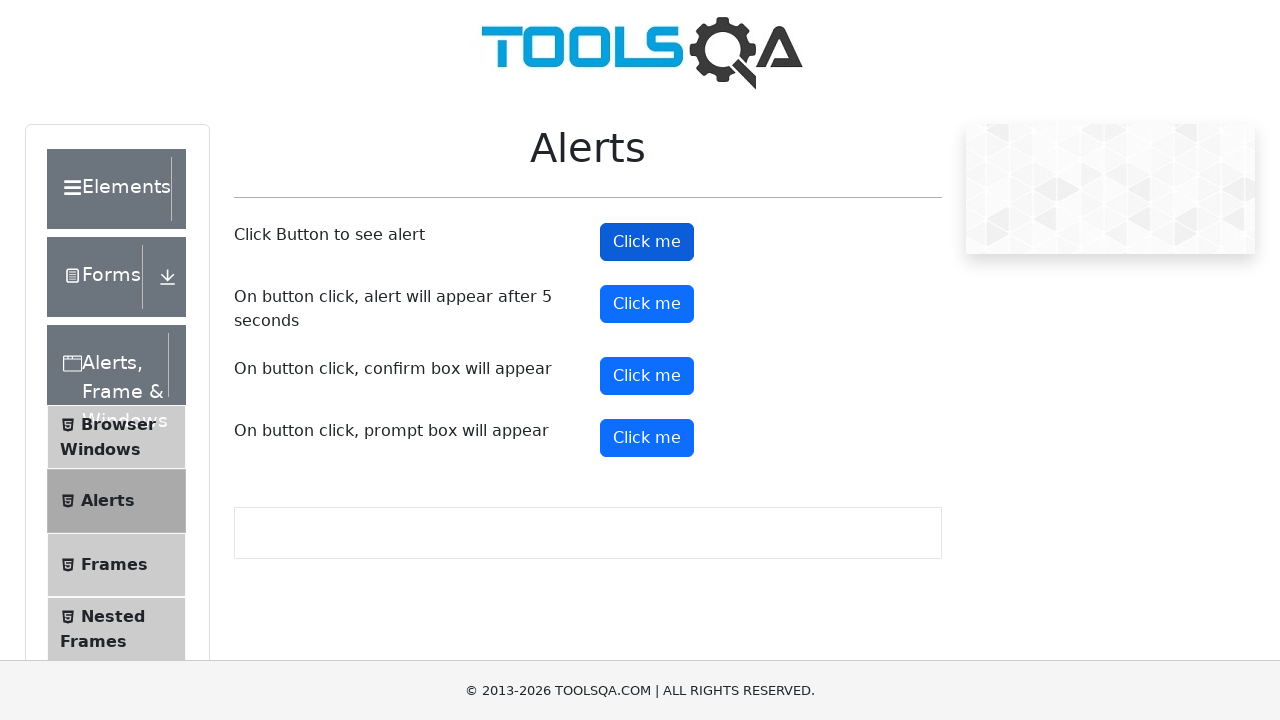

Waited for simple alert to be handled
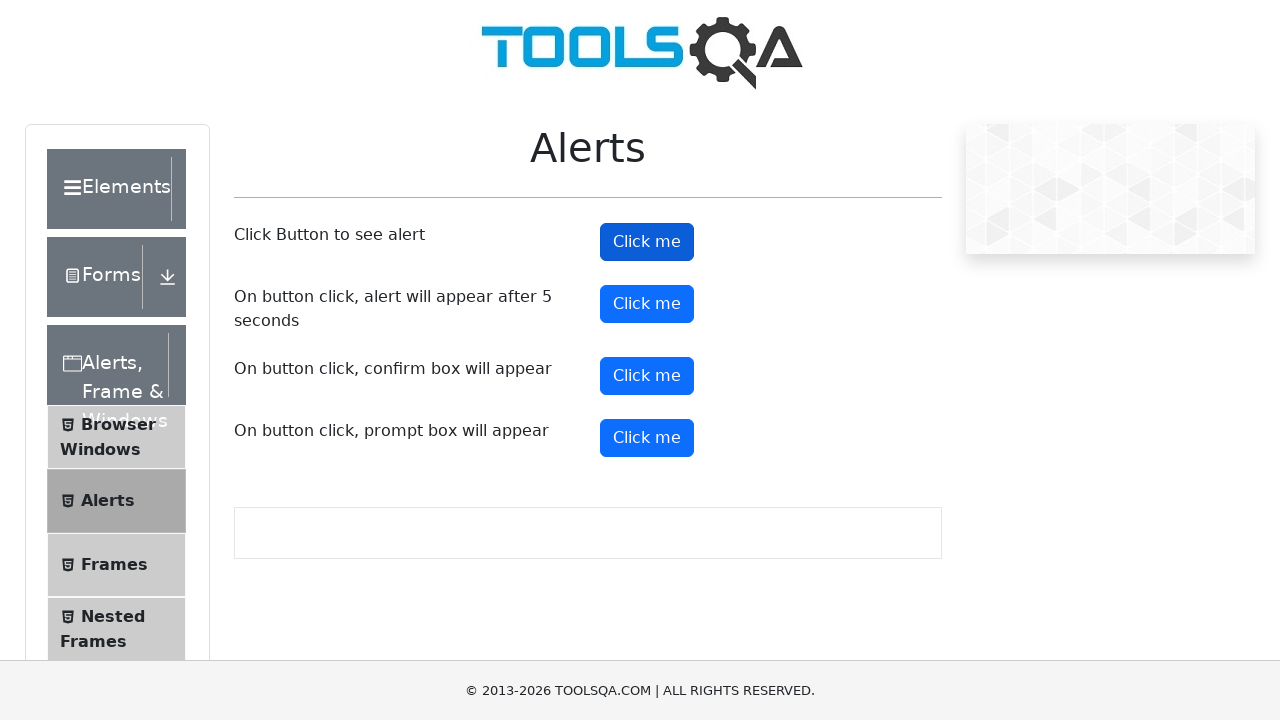

Clicked the timer alert button at (647, 304) on #timerAlertButton
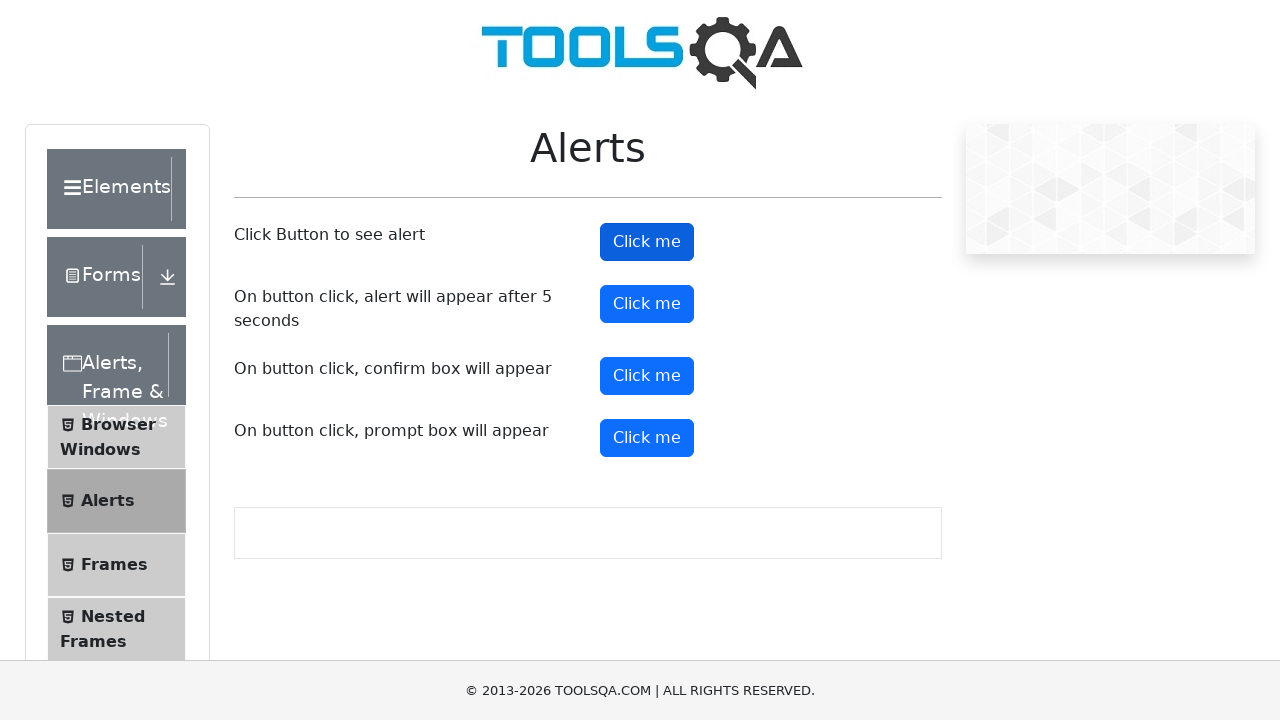

Waited 6 seconds for timed alert to appear and be handled
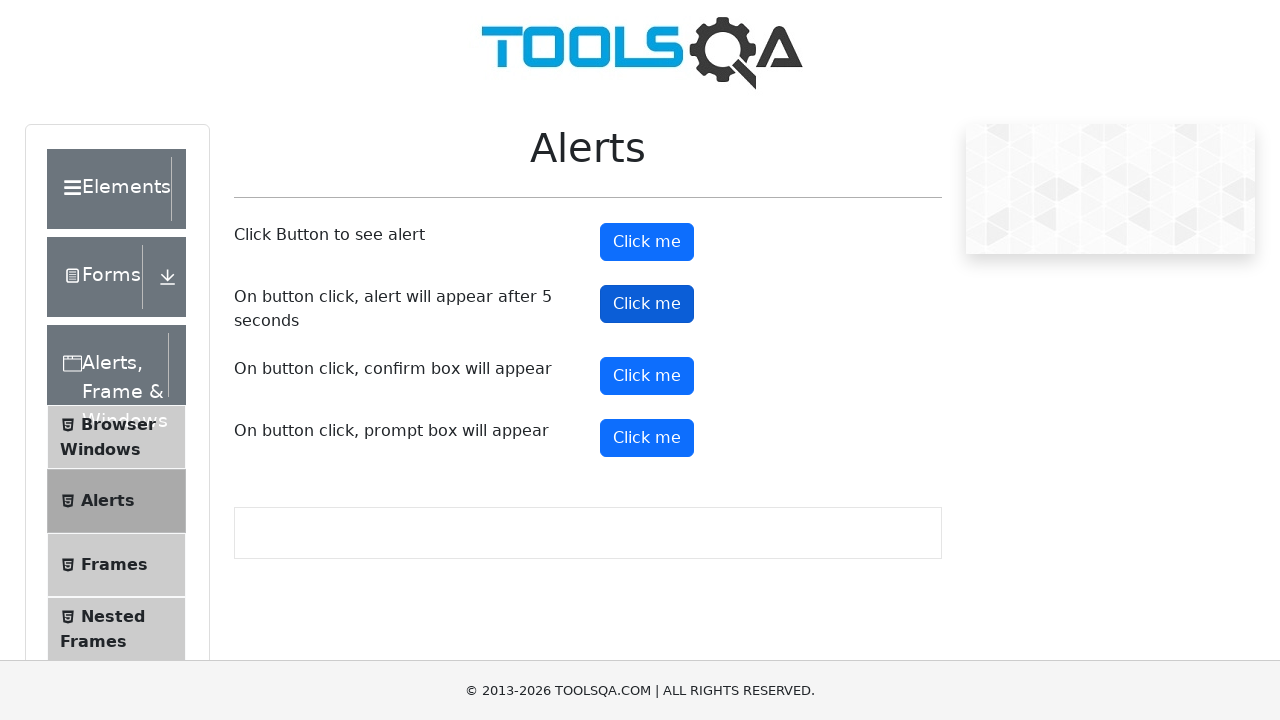

Set up dialog handler to dismiss confirm dialogs
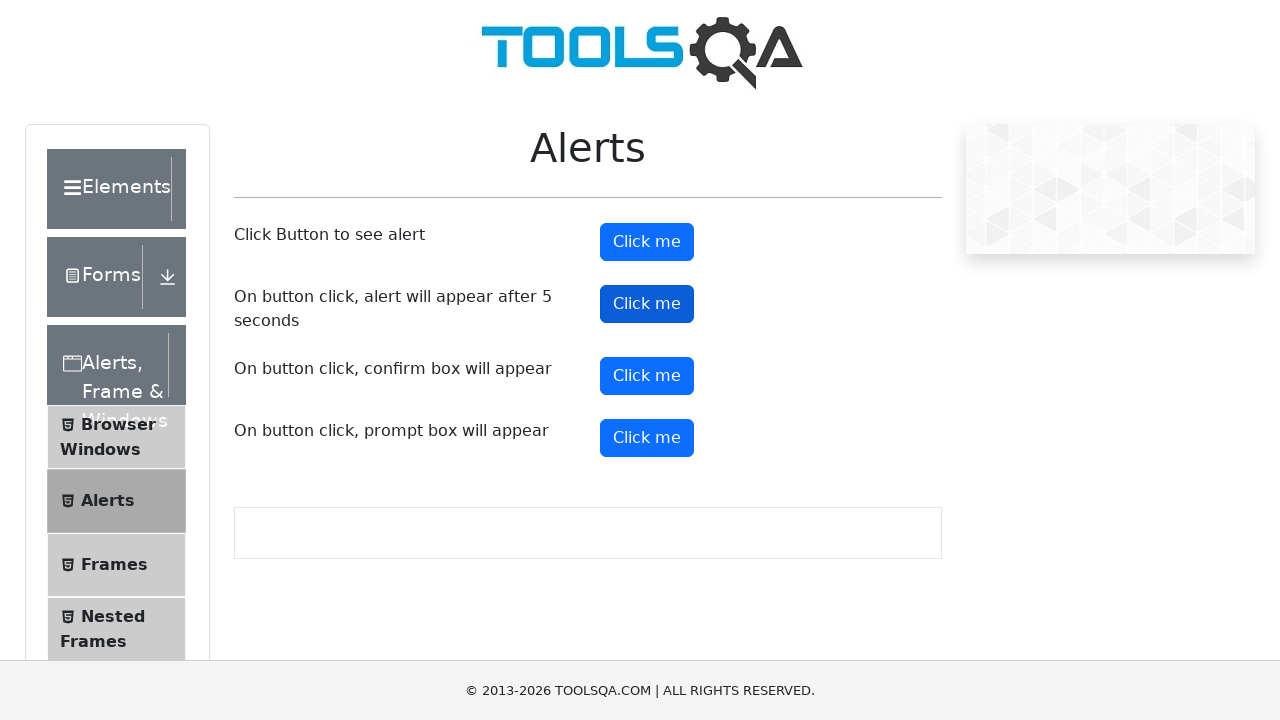

Clicked the confirm button at (647, 376) on #confirmButton
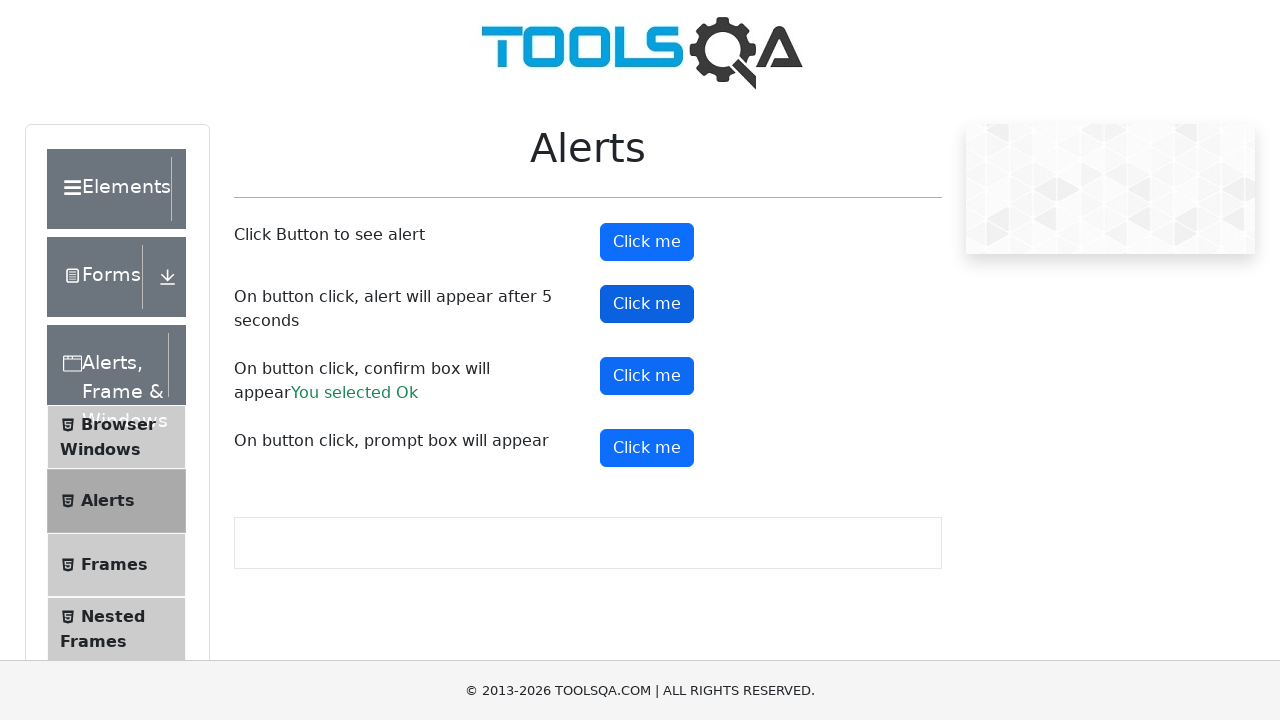

Waited for confirm dialog to be dismissed
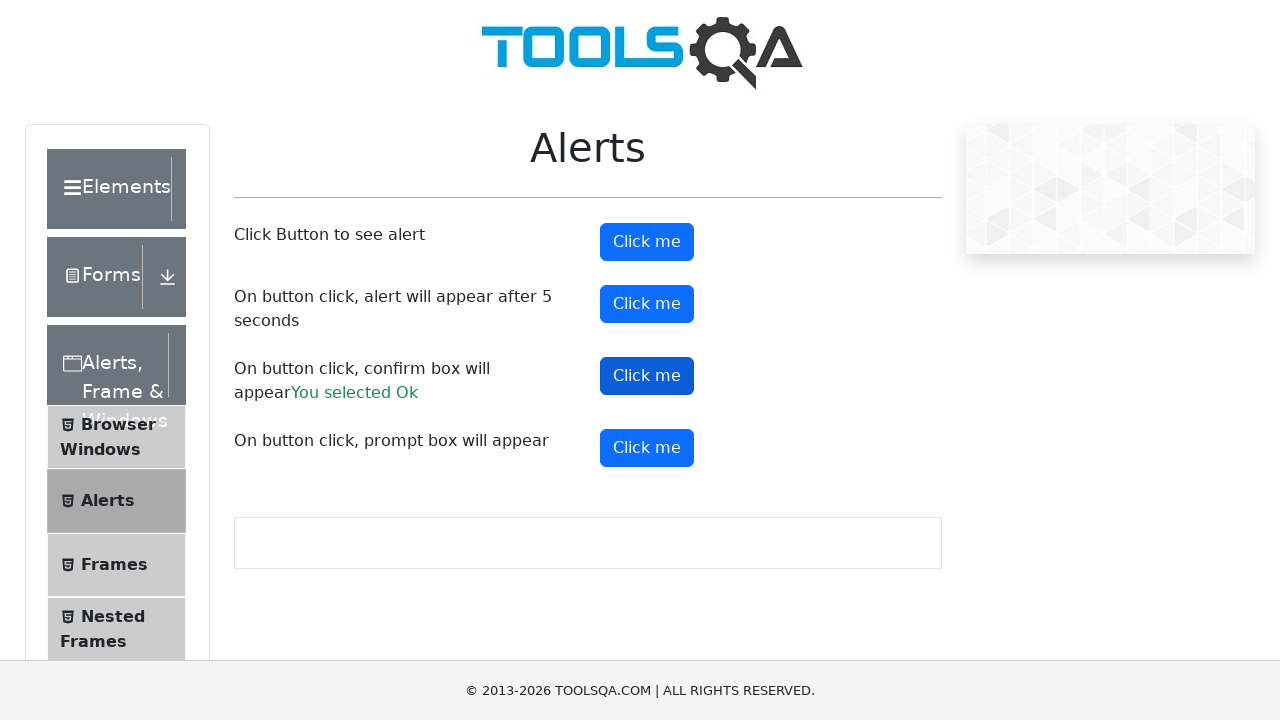

Set up dialog handler to accept prompt with text 'ameyogita'
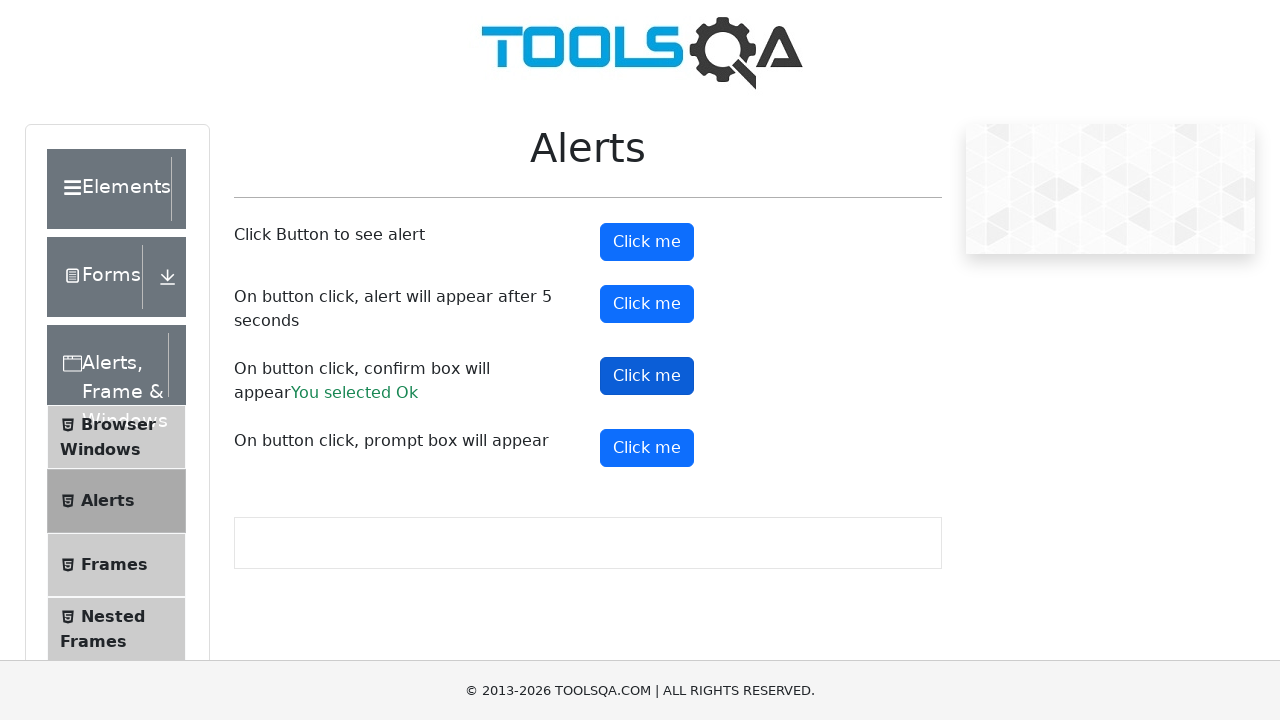

Clicked the prompt button at (647, 448) on #promtButton
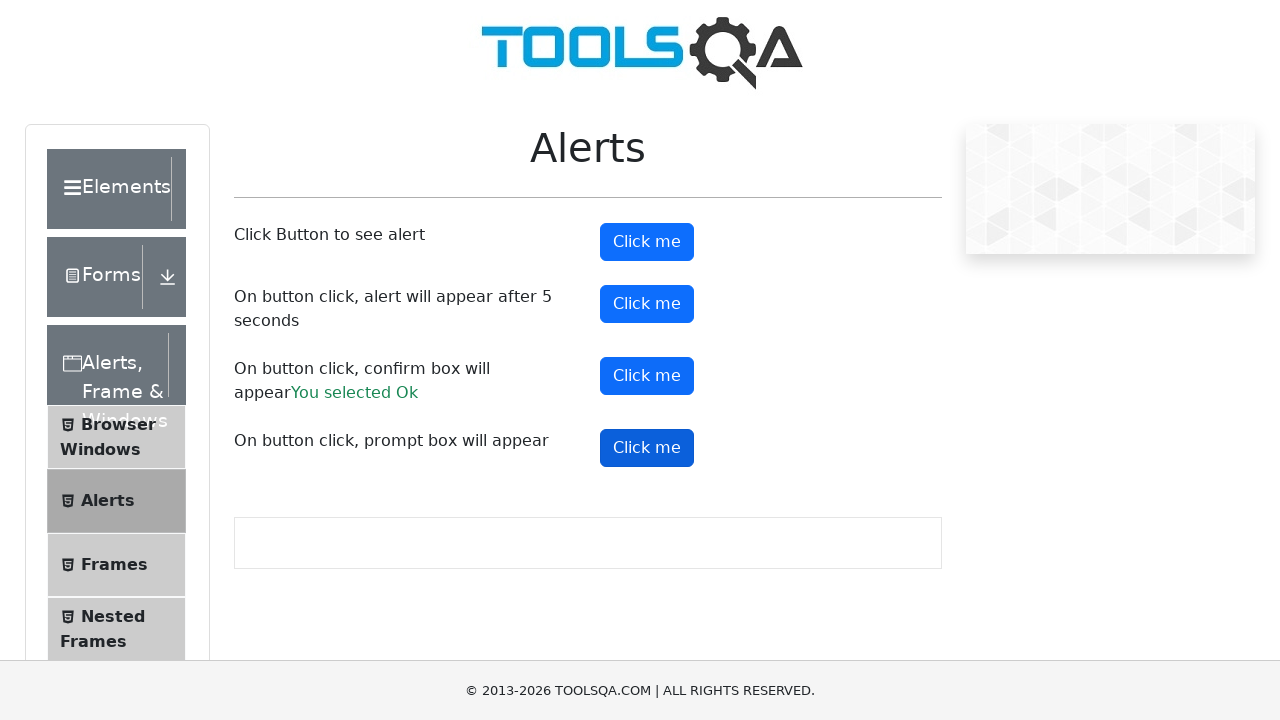

Waited for prompt dialog to be handled
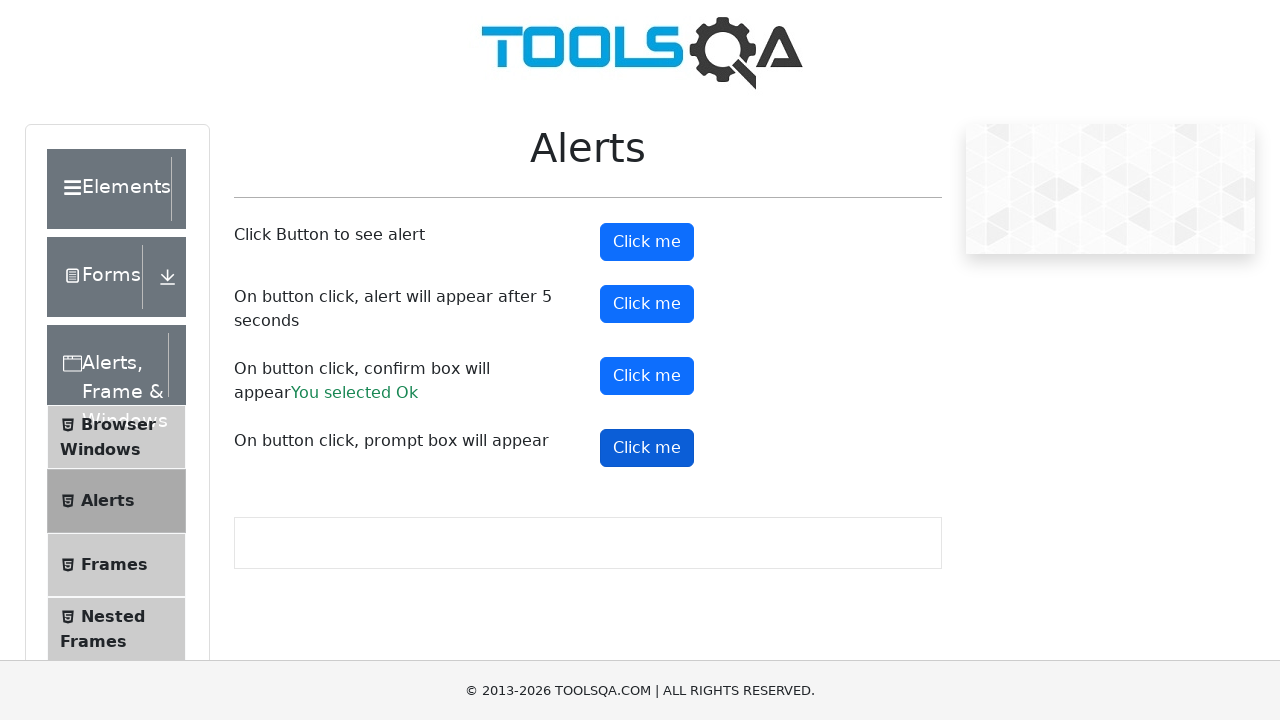

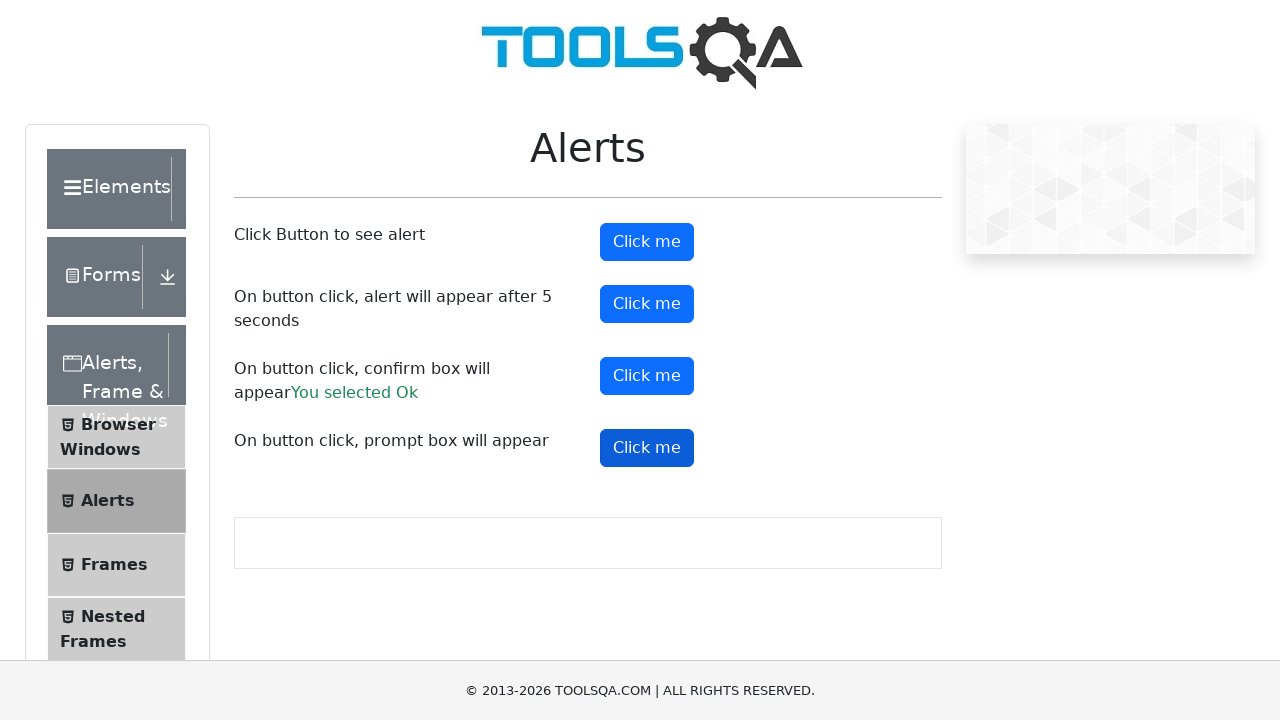